Tests a math quiz page by reading two numbers displayed on the page, calculating their sum, selecting the correct answer from a dropdown menu, and submitting the form.

Starting URL: http://suninjuly.github.io/selects1.html

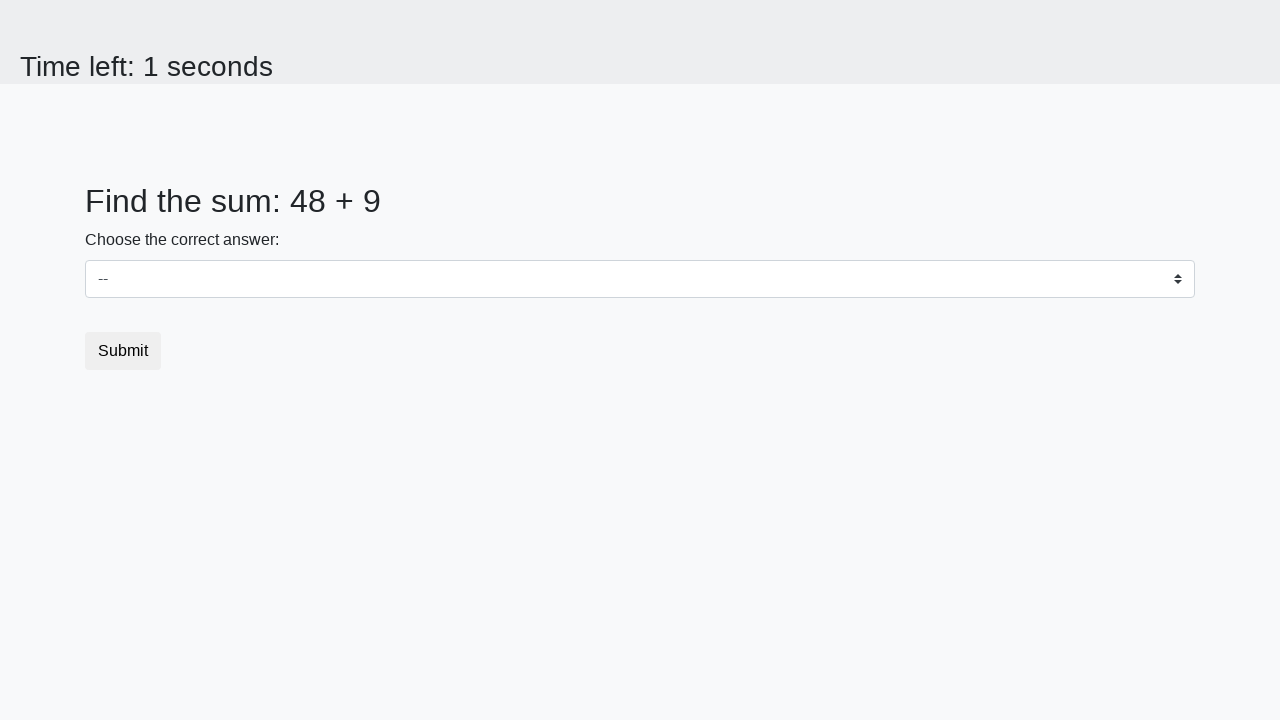

Retrieved first number from #num1 element
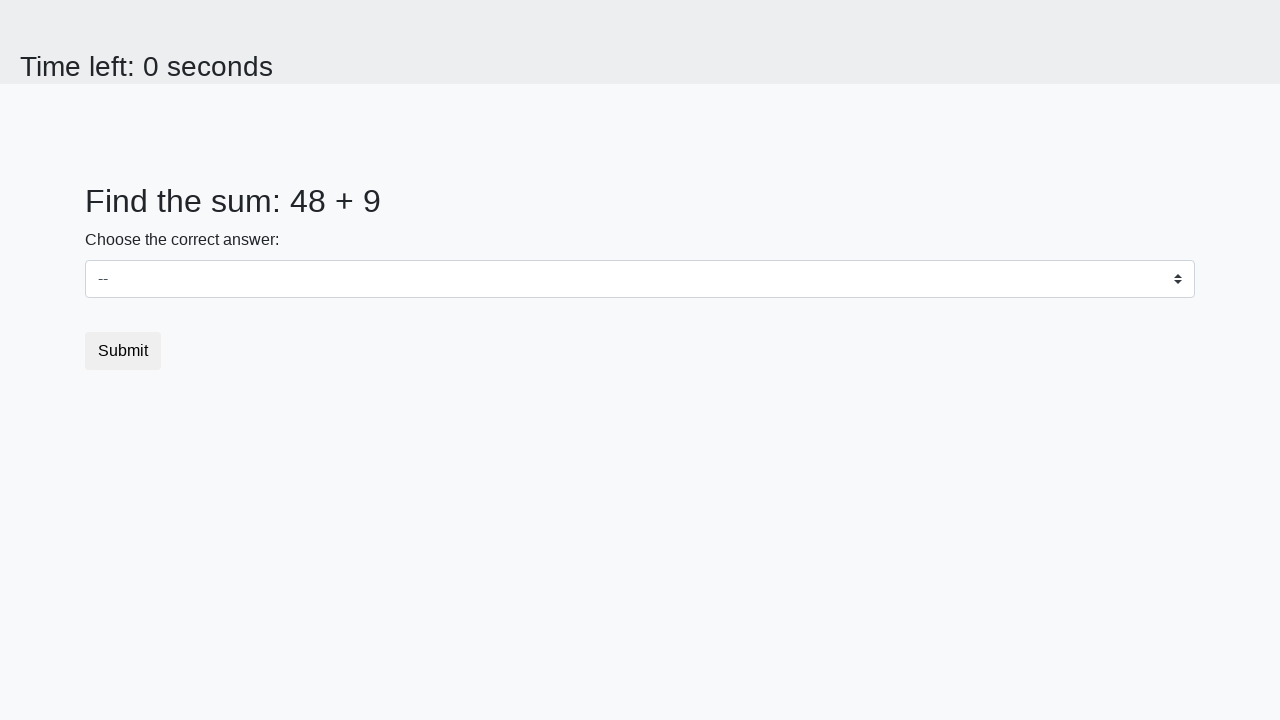

Retrieved second number from #num2 element
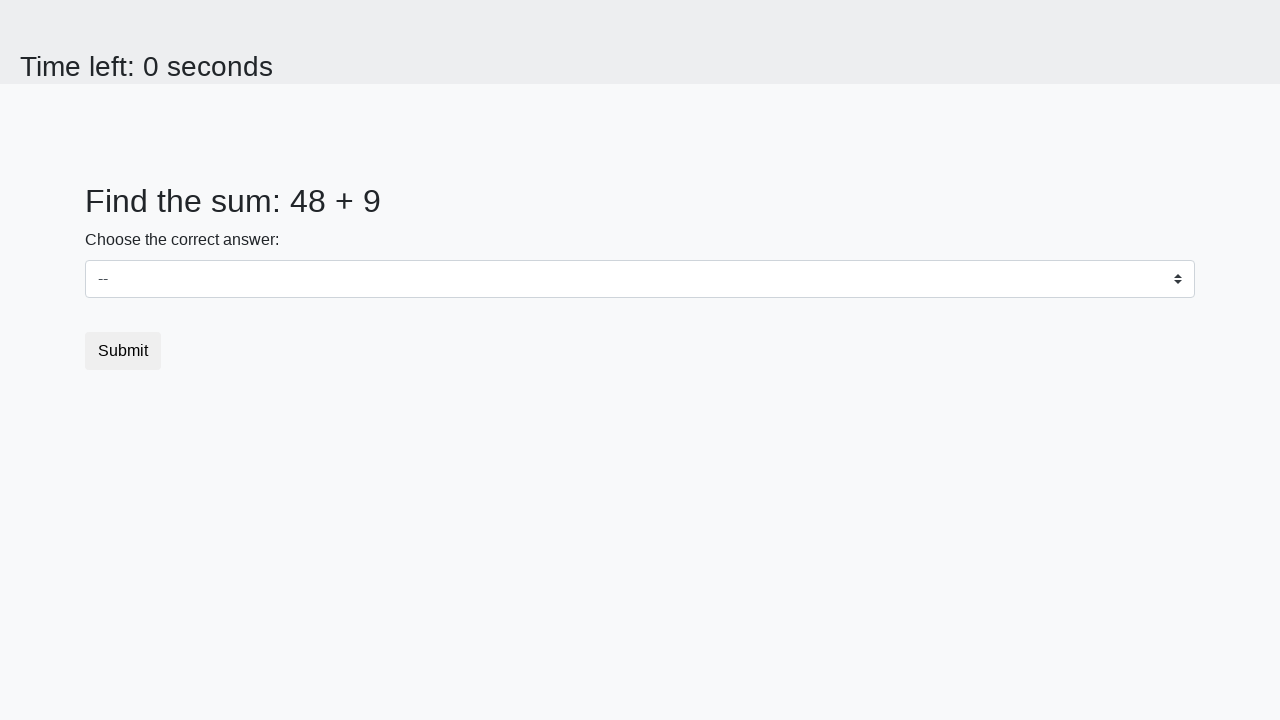

Calculated sum of 48 + 9 = 57
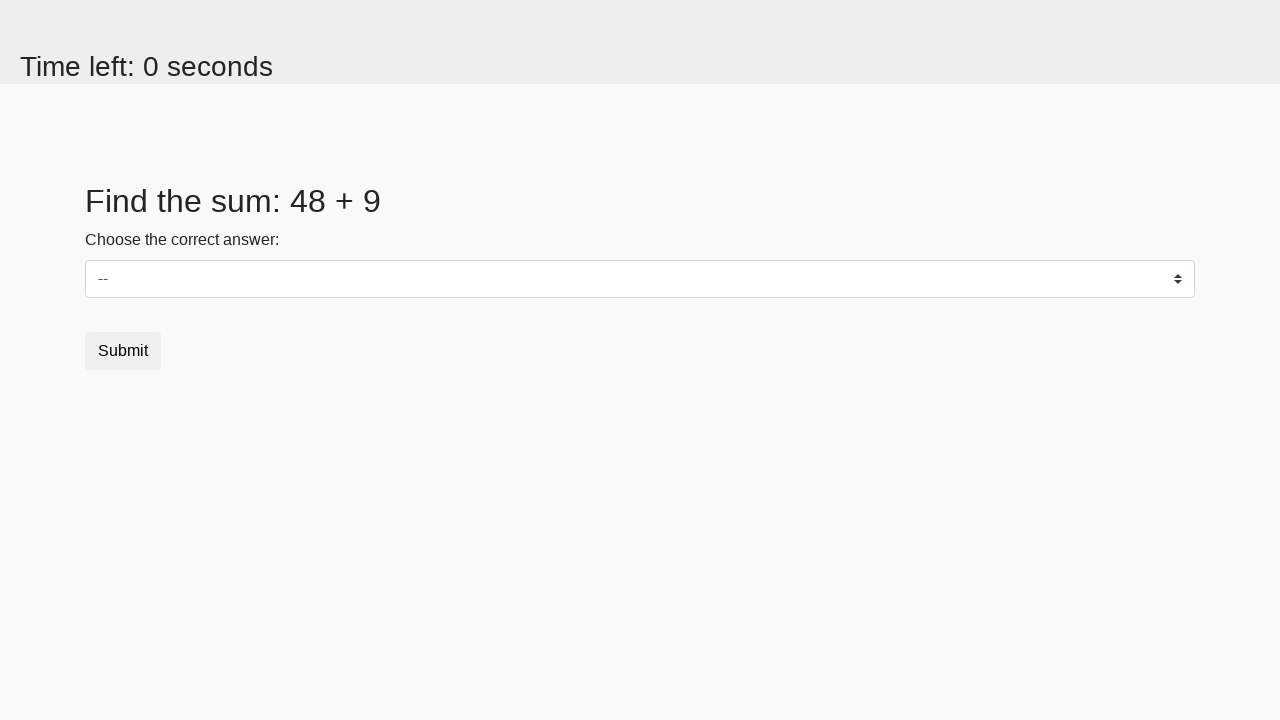

Selected answer '57' from dropdown menu on select
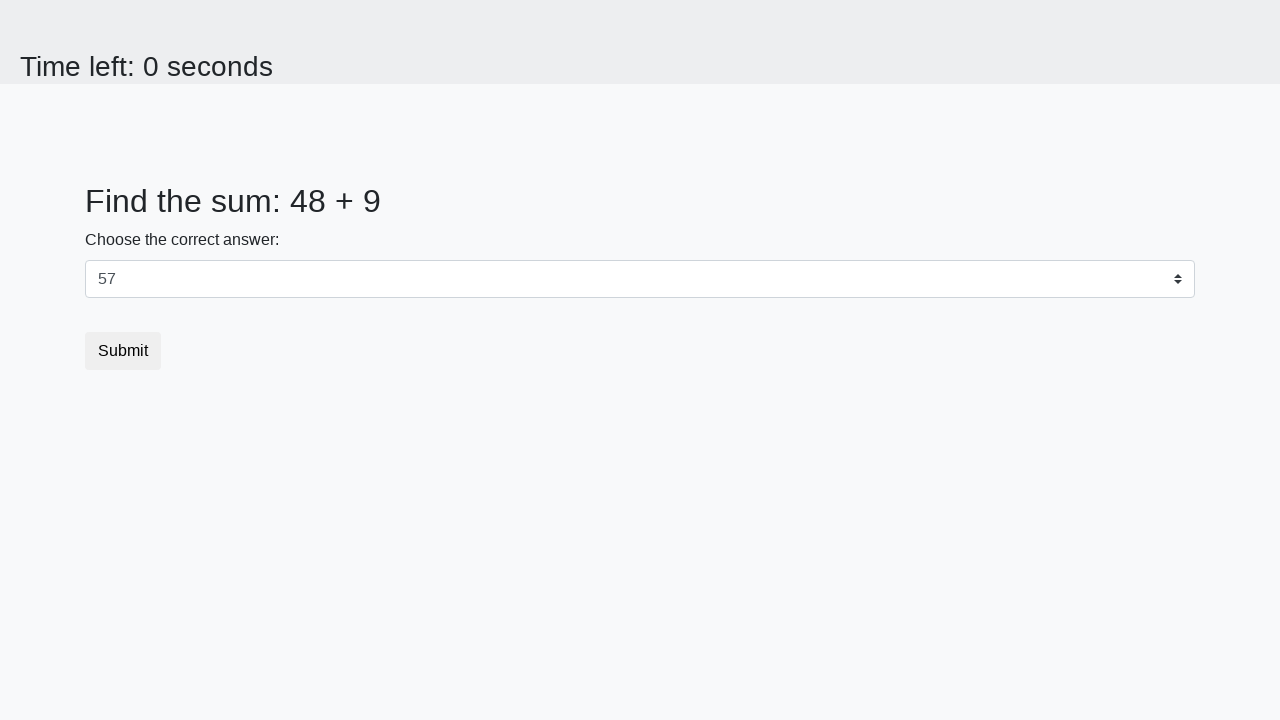

Clicked submit button to submit form at (123, 351) on button.btn
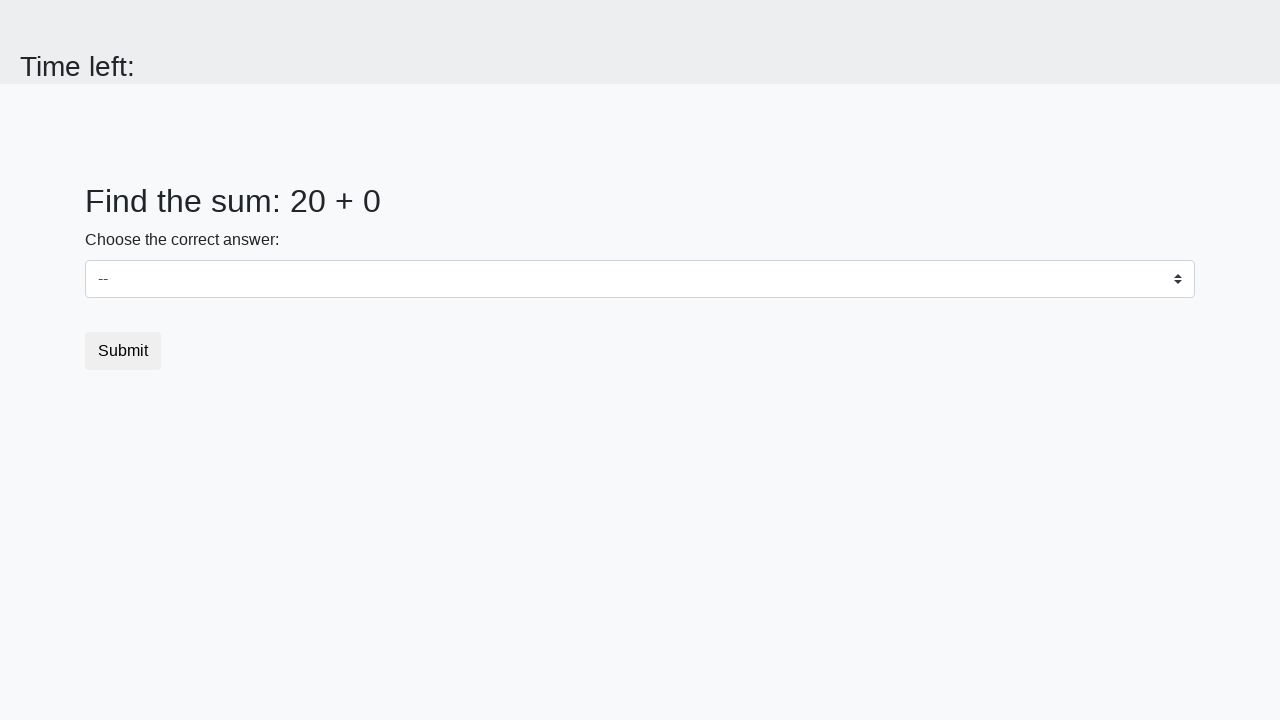

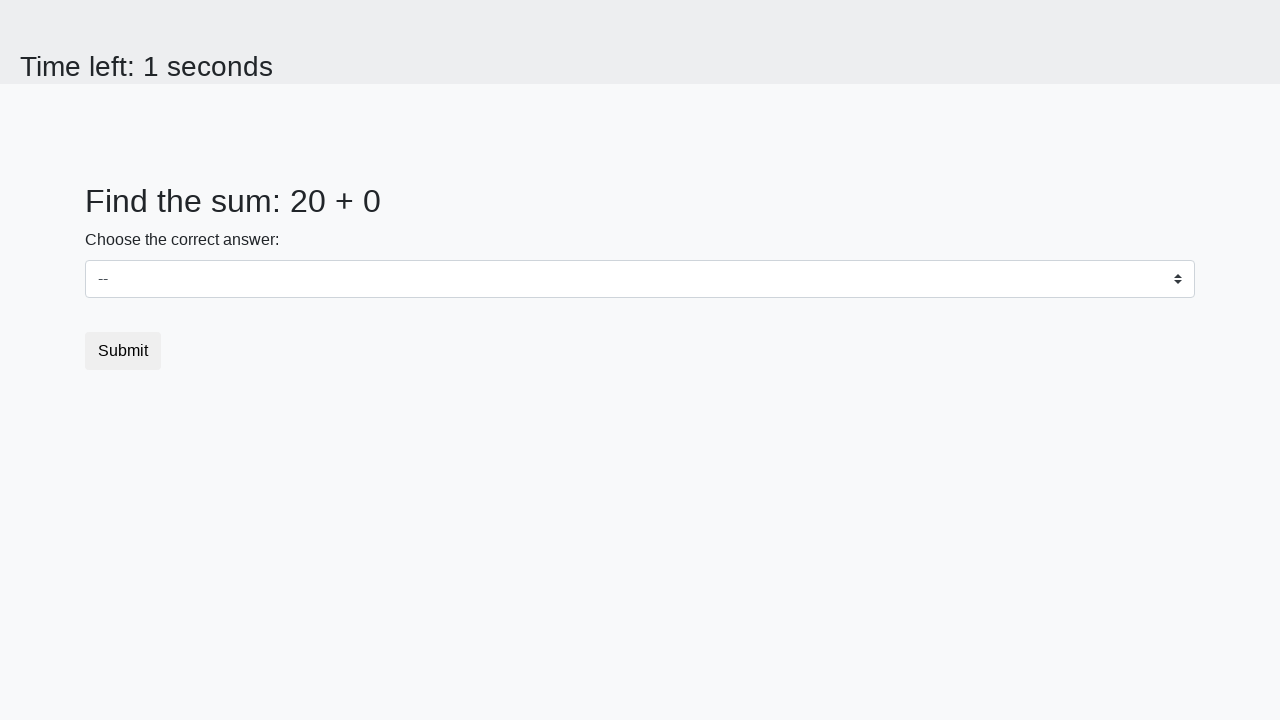